Tests the LACCD college class search functionality by entering a subject, selecting day filters, clicking all day-of-week checkboxes, and submitting the search to view results.

Starting URL: https://mycollege-guest.laccd.edu/psc/classsearchguest/EMPLOYEE/HRMS/c/COMMUNITY_ACCESS.CLASS_SEARCH.GBL

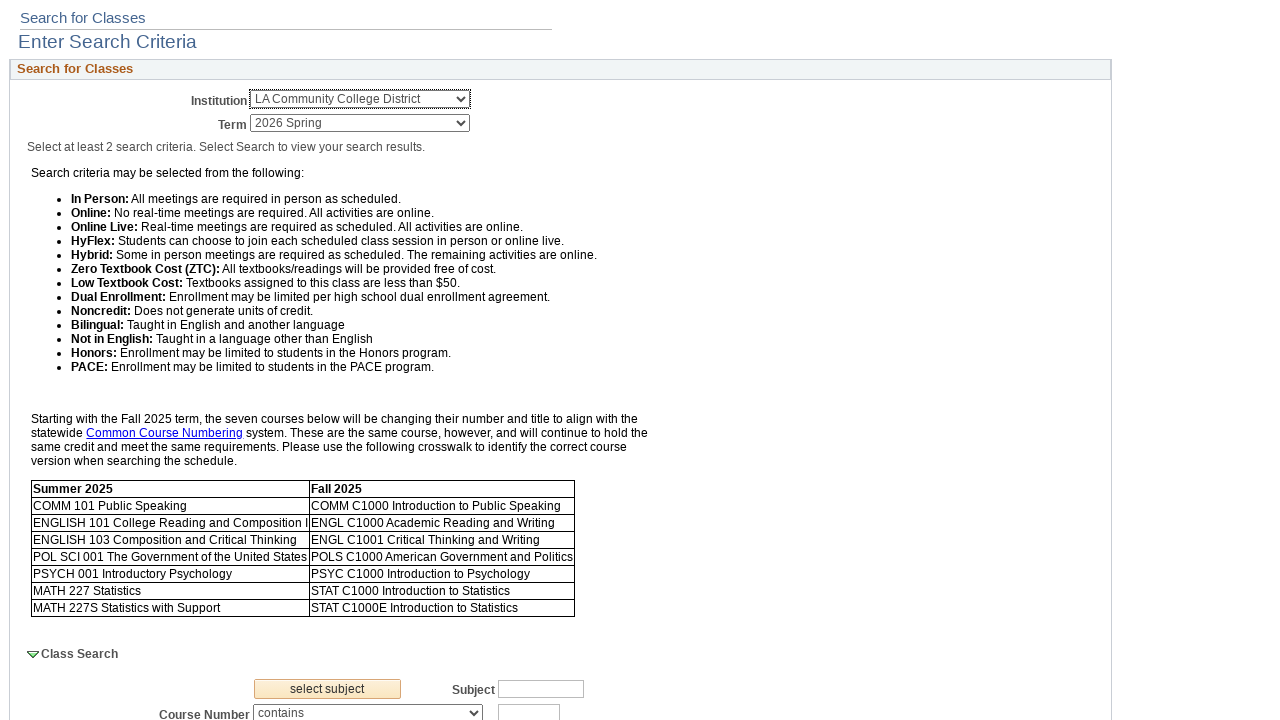

Search page loaded and initial search button found
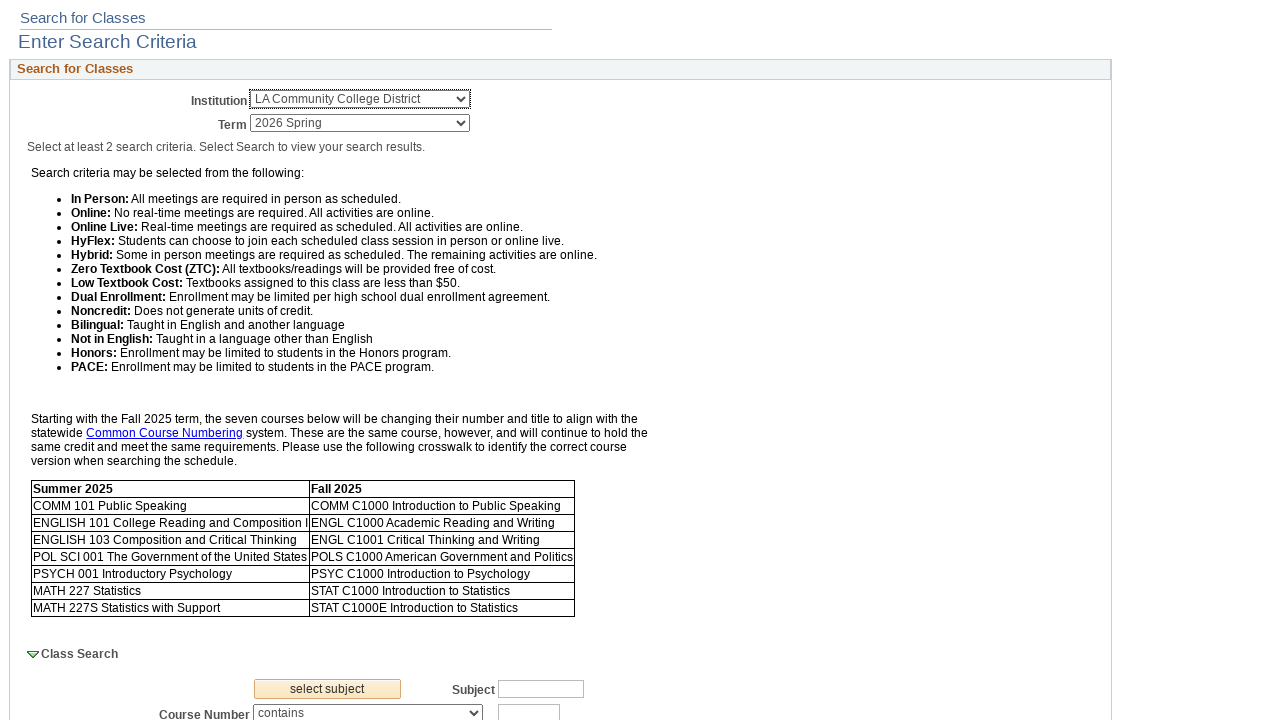

Entered 'WELDG/E' subject in search field on #SSR_CLSRCH_WRK_SUBJECT\$0
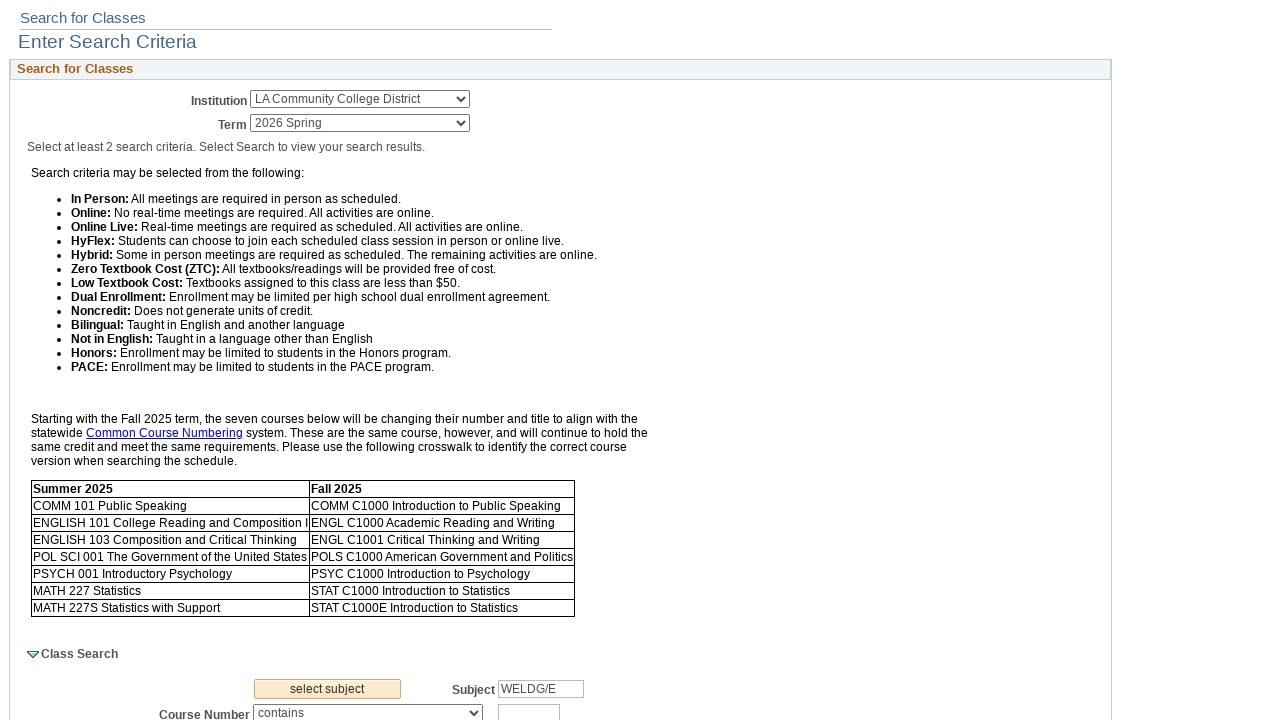

Selected 'Include All Days' option from day filter dropdown on #SSR_CLSRCH_WRK_INCLUDE_CLASS_DAYS\$7
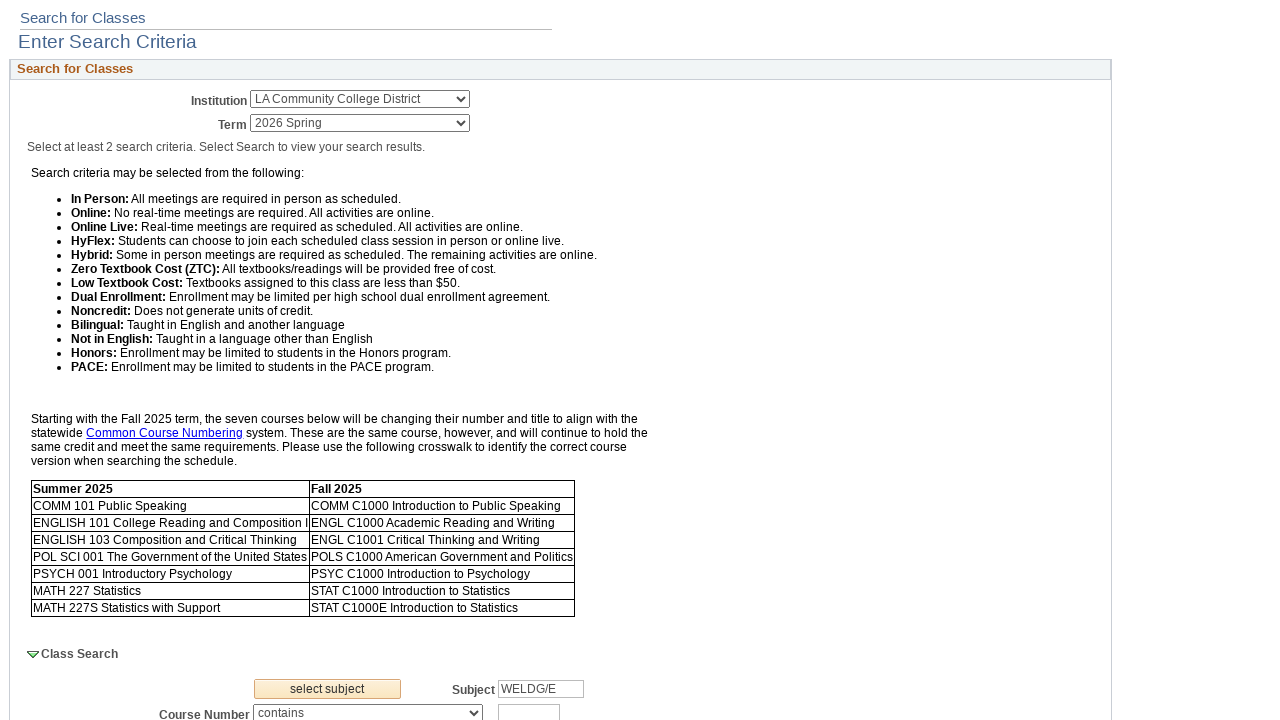

Clicked Monday checkbox at (264, 524) on #SSR_CLSRCH_WRK_MON\$7
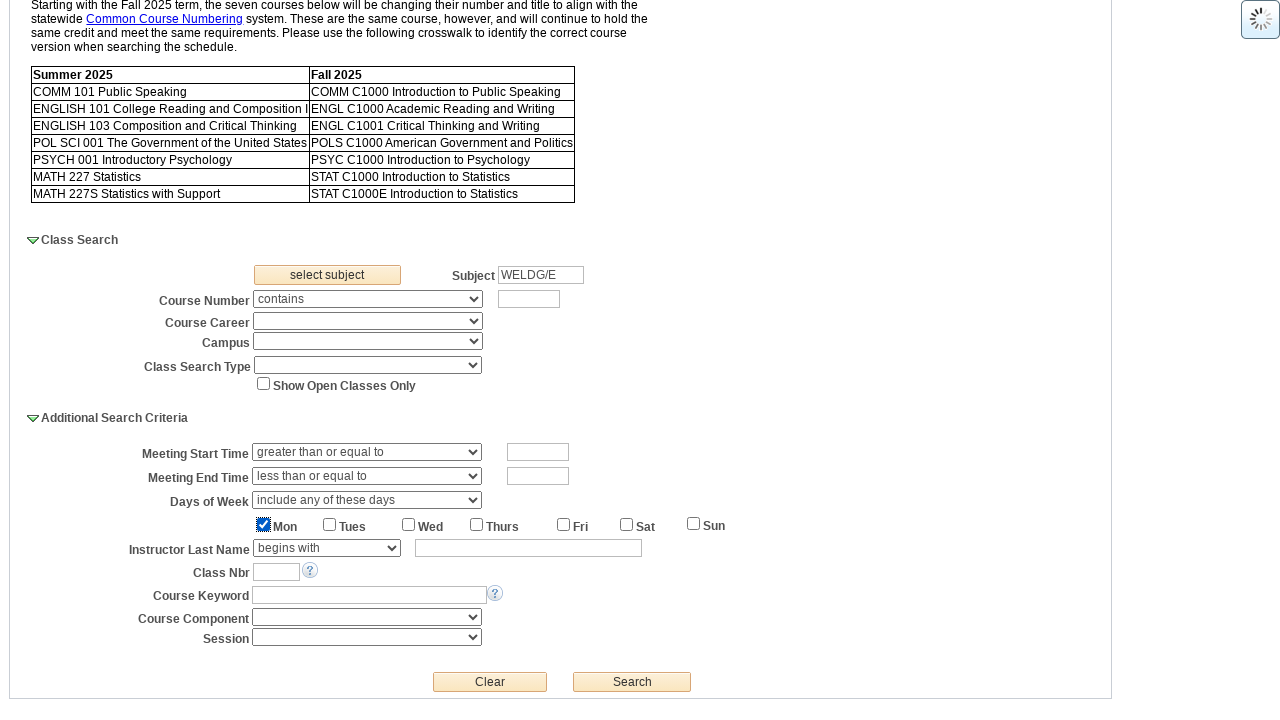

Clicked Tuesday checkbox at (329, 524) on #SSR_CLSRCH_WRK_TUES\$7
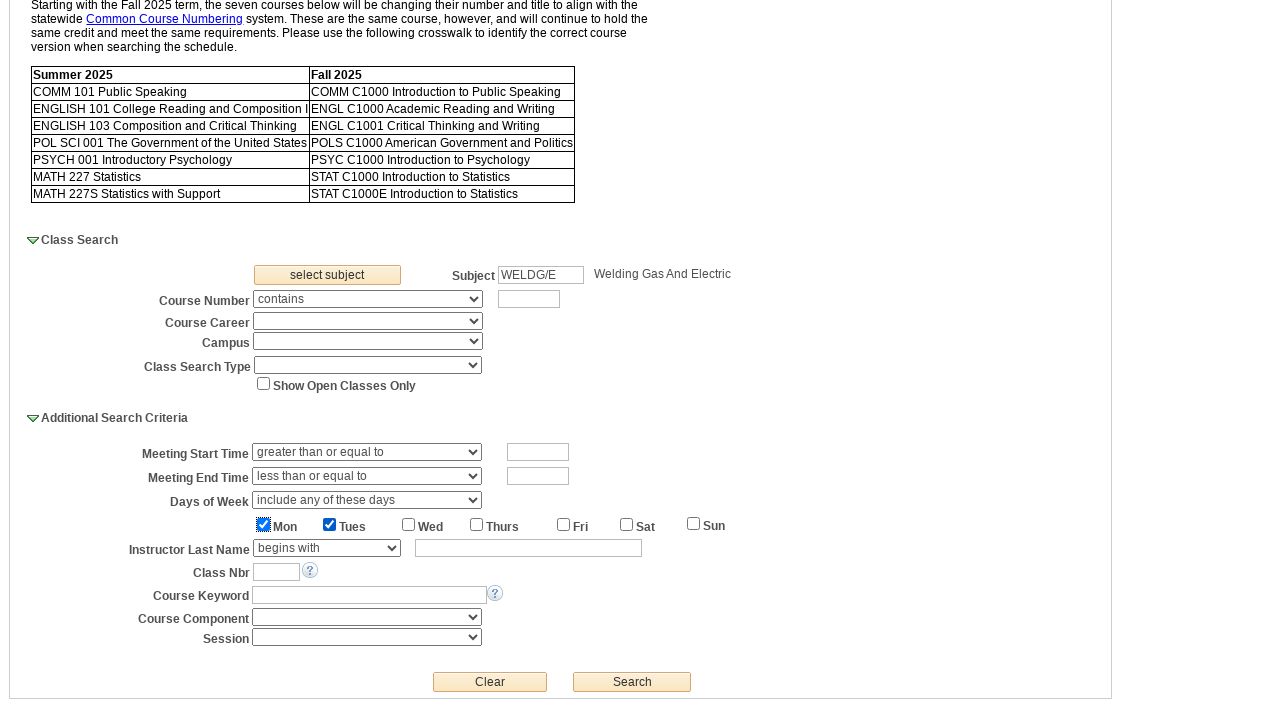

Clicked Wednesday checkbox at (409, 524) on #SSR_CLSRCH_WRK_WED\$7
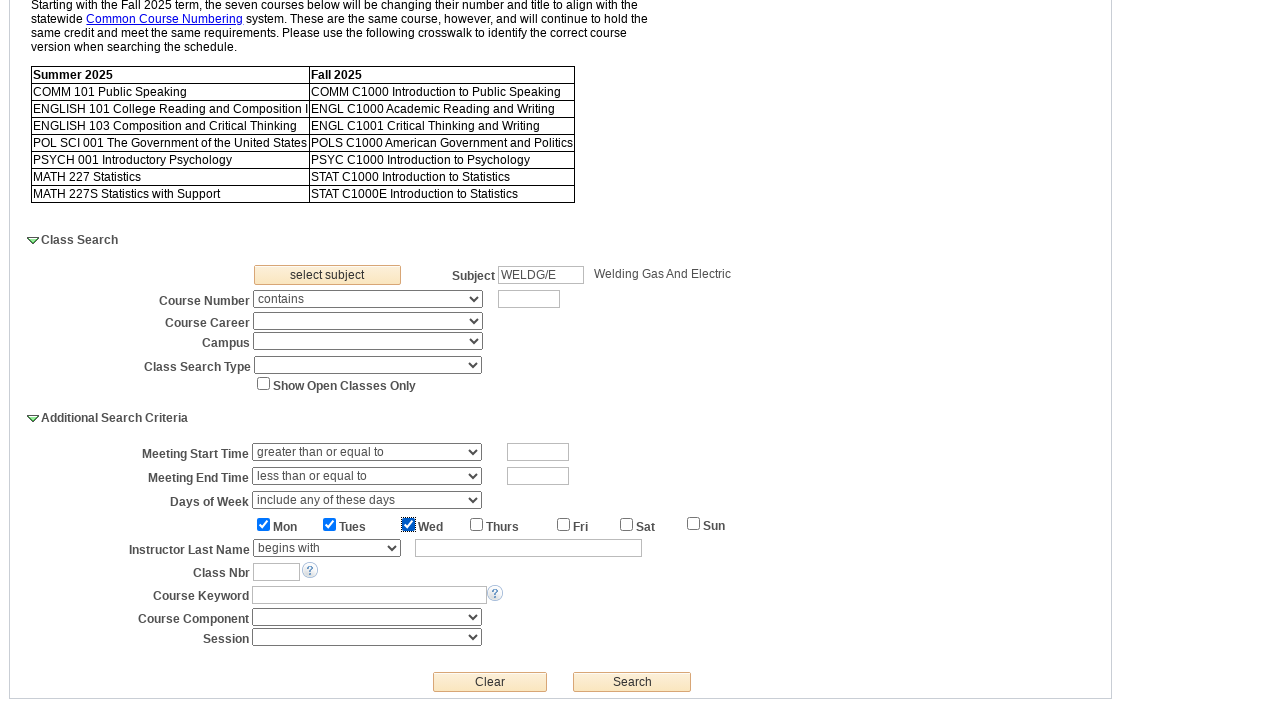

Clicked Thursday checkbox at (476, 524) on #SSR_CLSRCH_WRK_THURS\$7
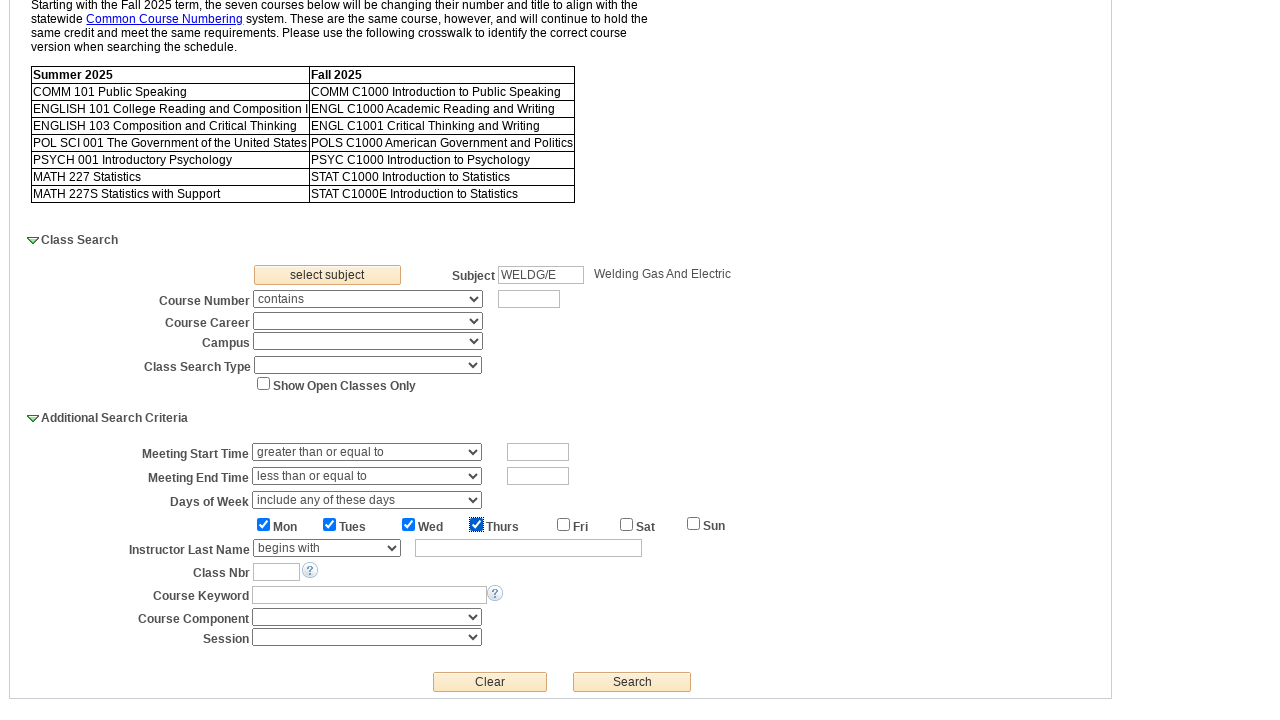

Clicked Friday checkbox at (564, 524) on #SSR_CLSRCH_WRK_FRI\$7
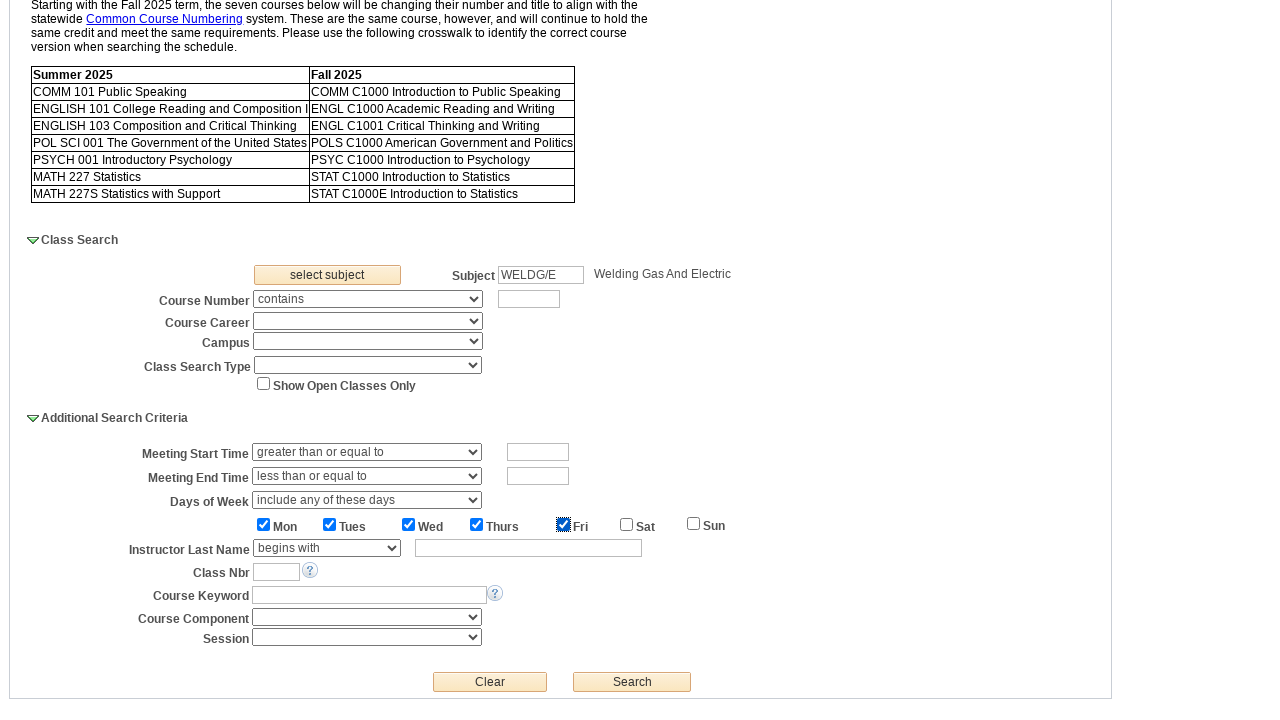

Clicked Saturday checkbox at (627, 524) on #SSR_CLSRCH_WRK_SAT\$7
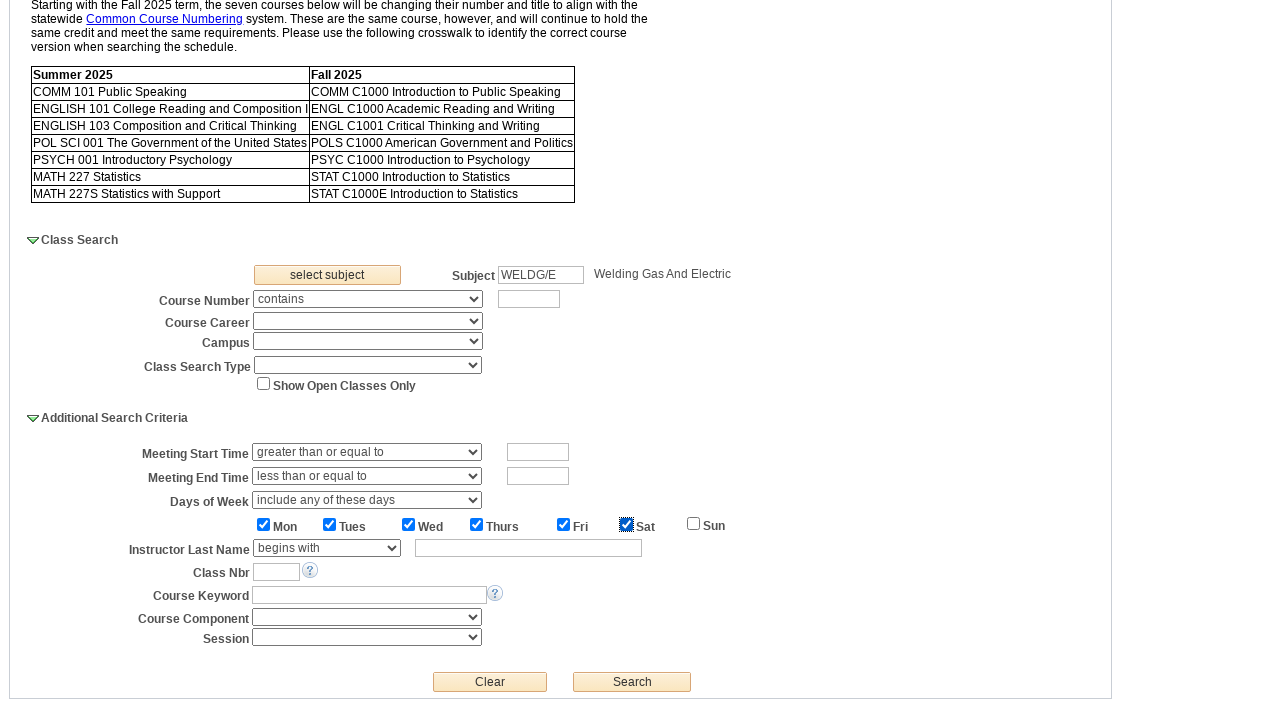

Clicked Sunday checkbox at (693, 524) on #SSR_CLSRCH_WRK_SUN\$7
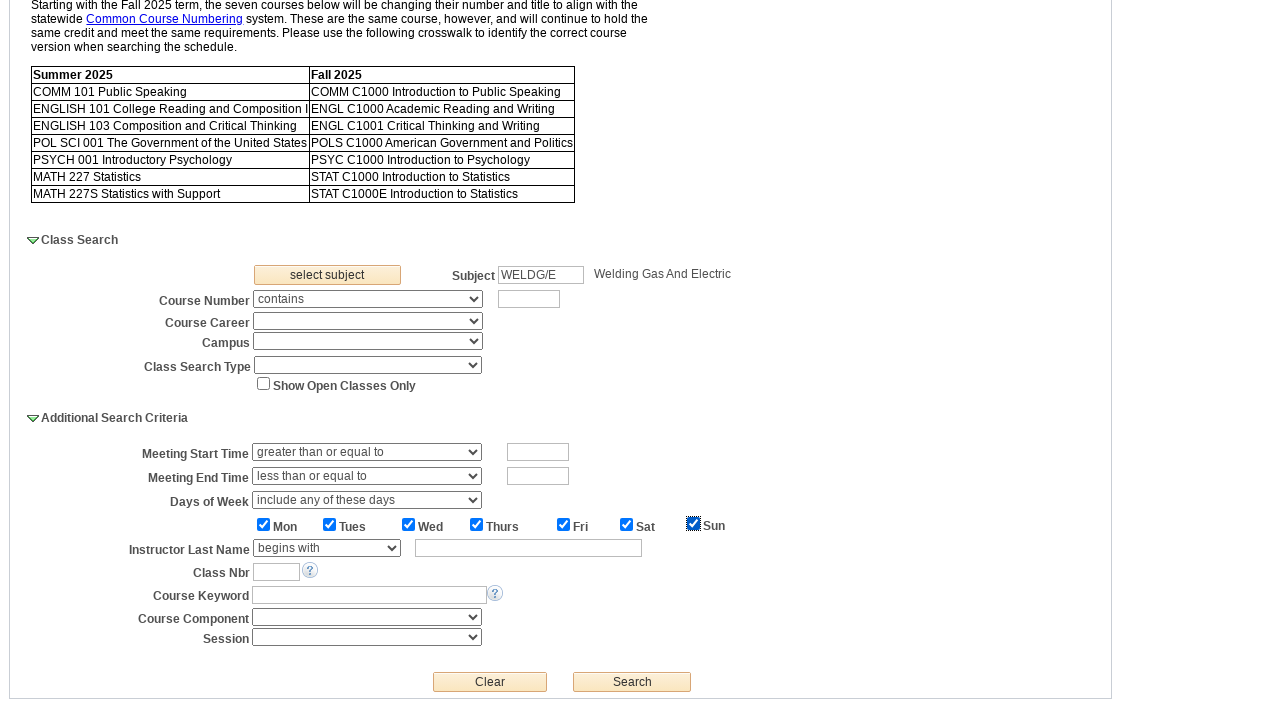

Clicked search button to submit WELDG/E course search with all days selected at (632, 682) on #CLASS_SRCH_WRK2_SSR_PB_CLASS_SRCH
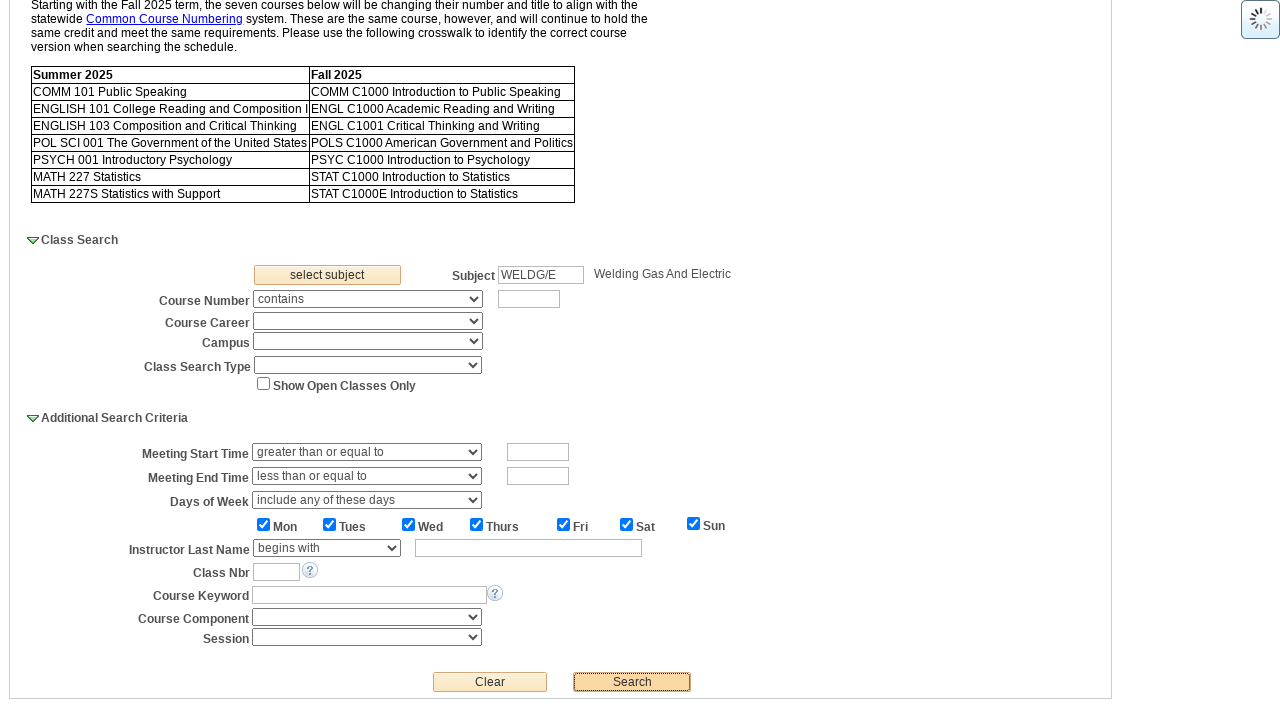

Search results page loaded successfully
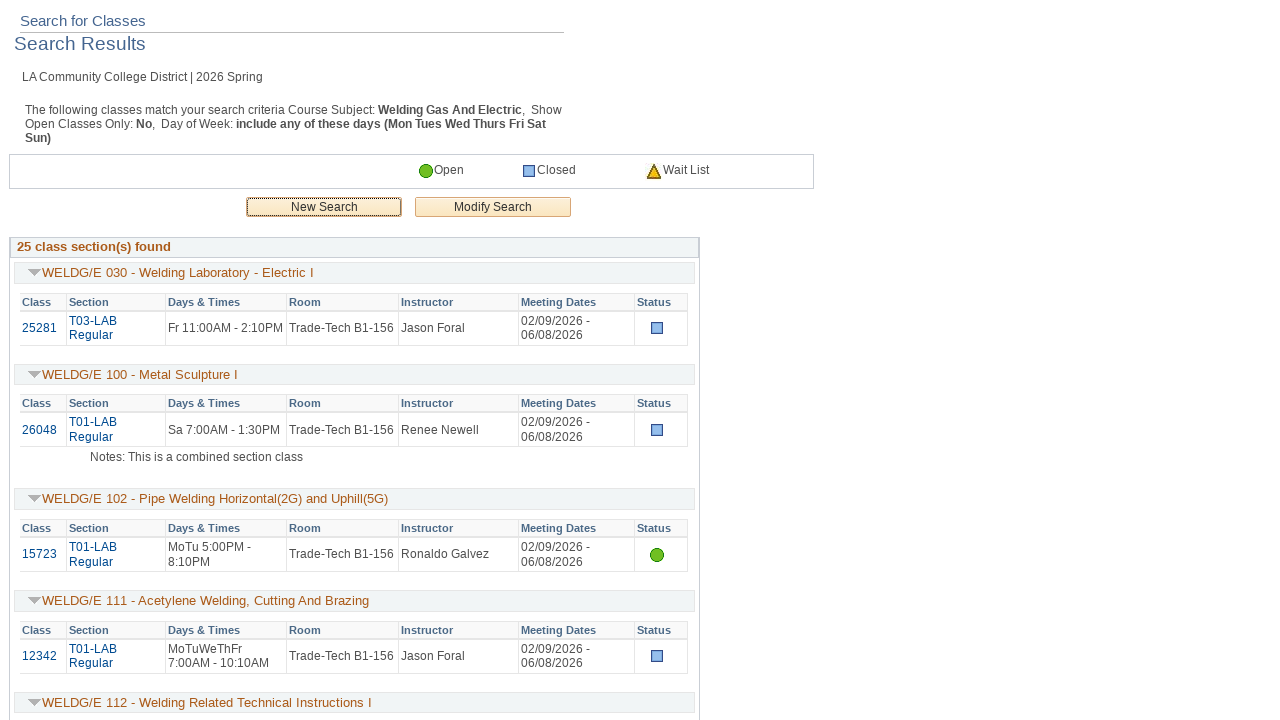

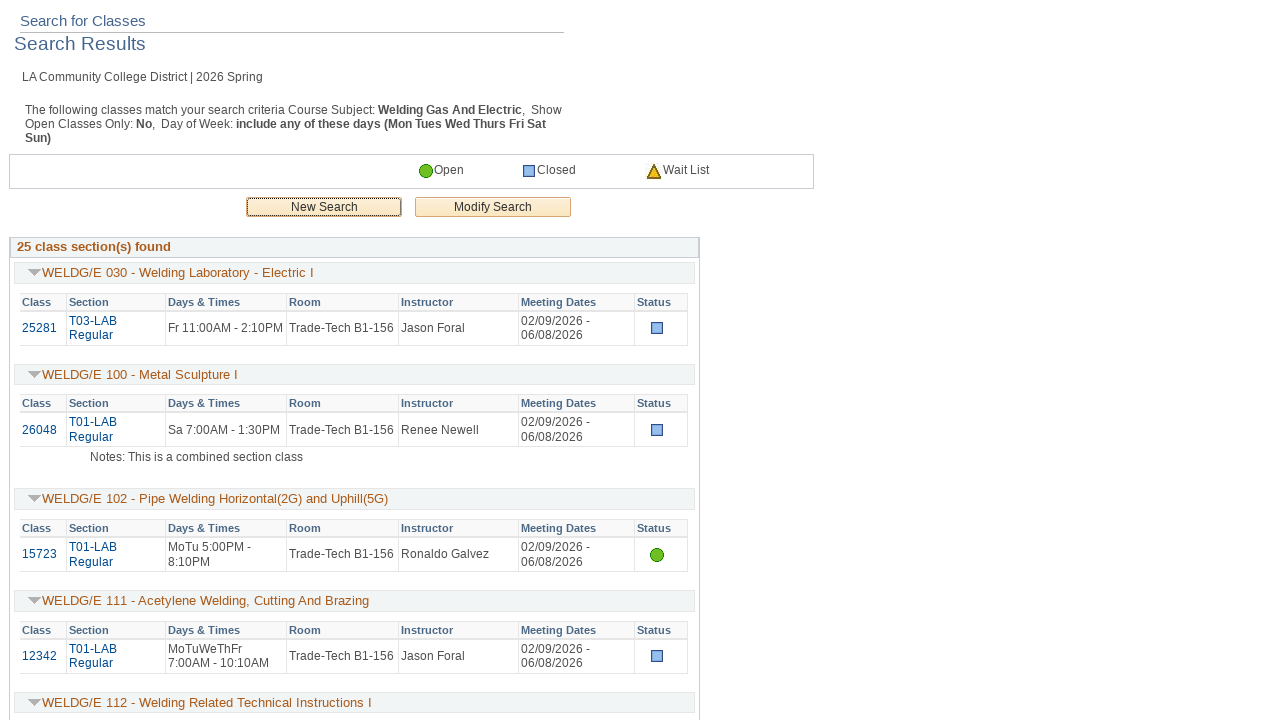